Tests the search functionality on a table by filtering for "Rice" and verifying that the filtered results match the displayed records

Starting URL: https://rahulshettyacademy.com/seleniumPractise/#/offers

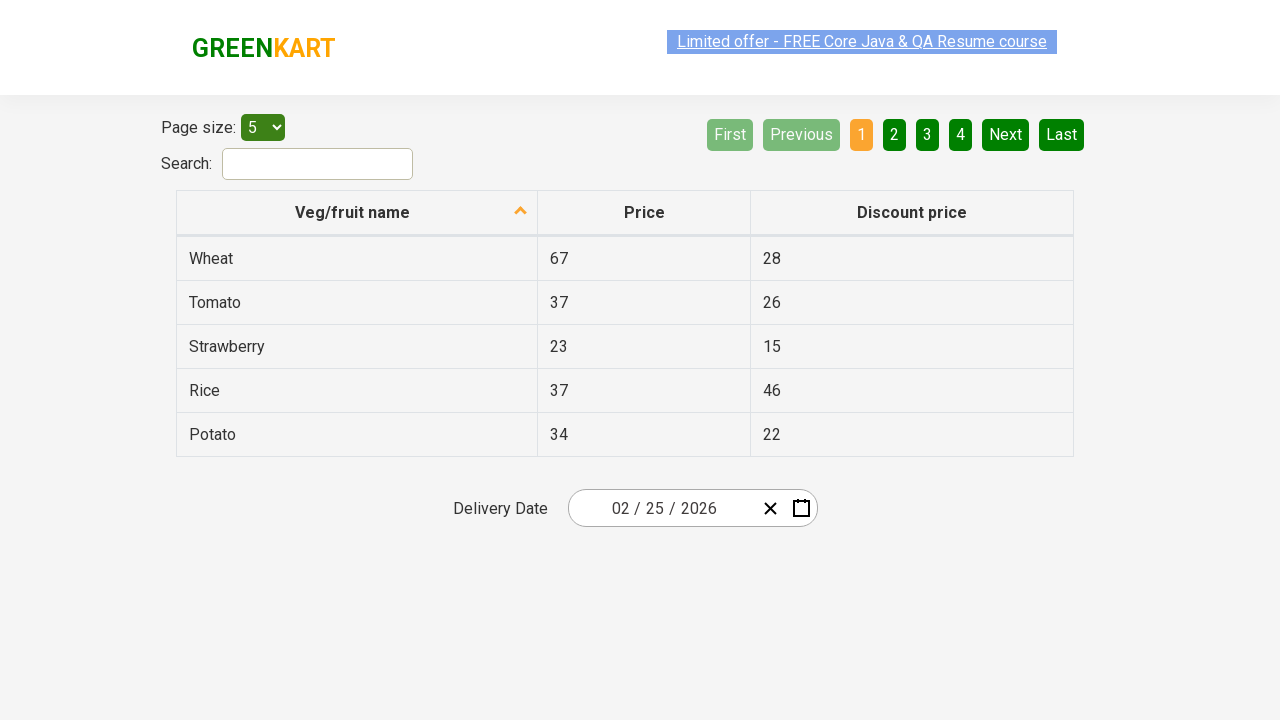

Filled search field with 'Rice' on #search-field
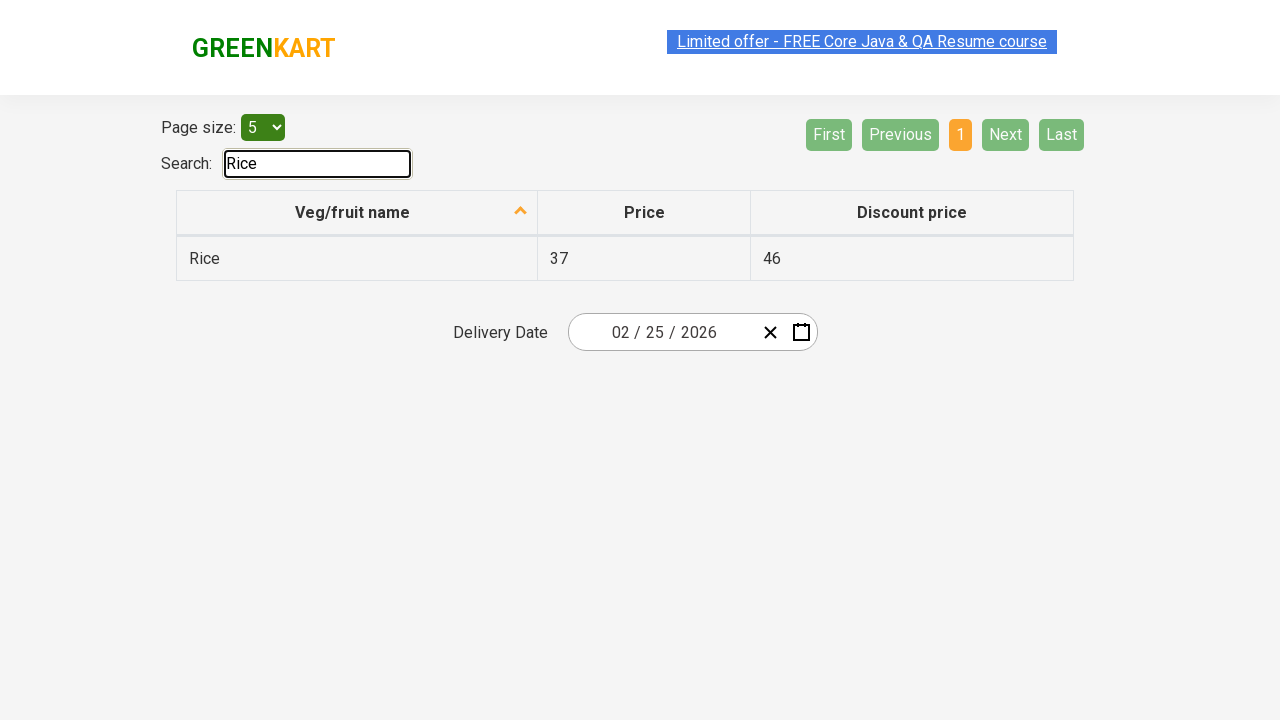

Waited 1000ms for filter to apply
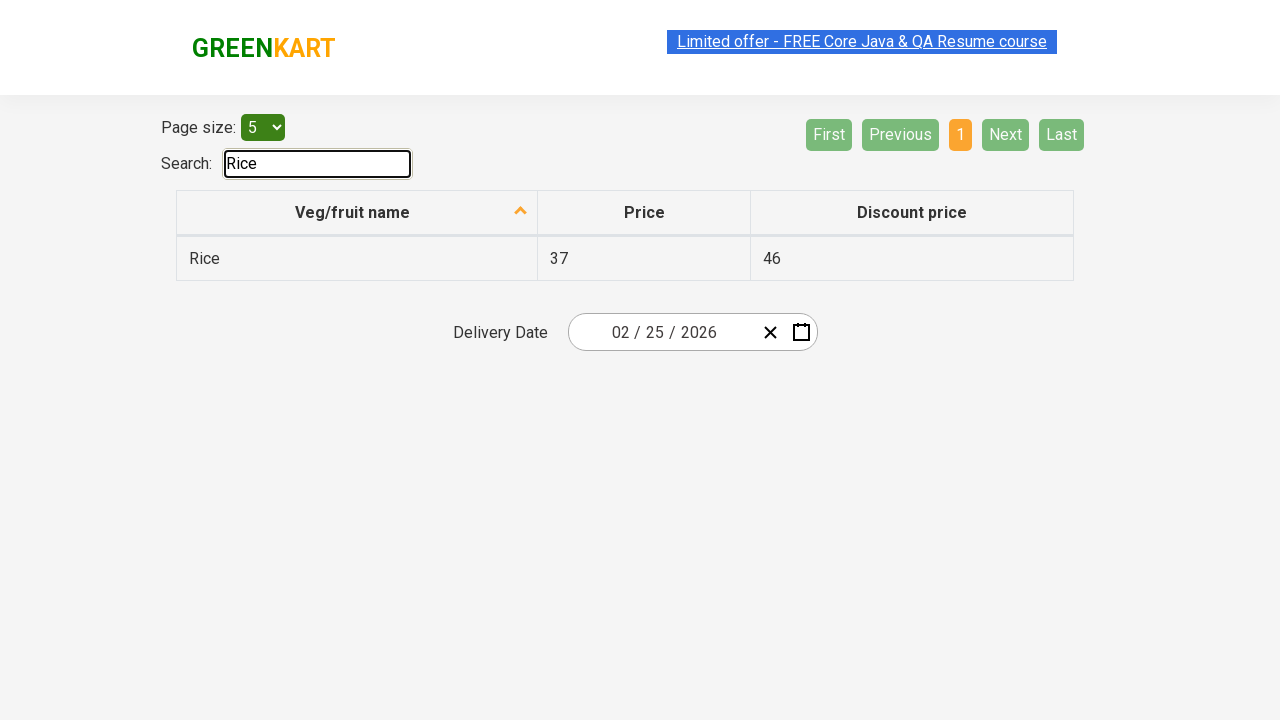

Retrieved all vegetable names from first column
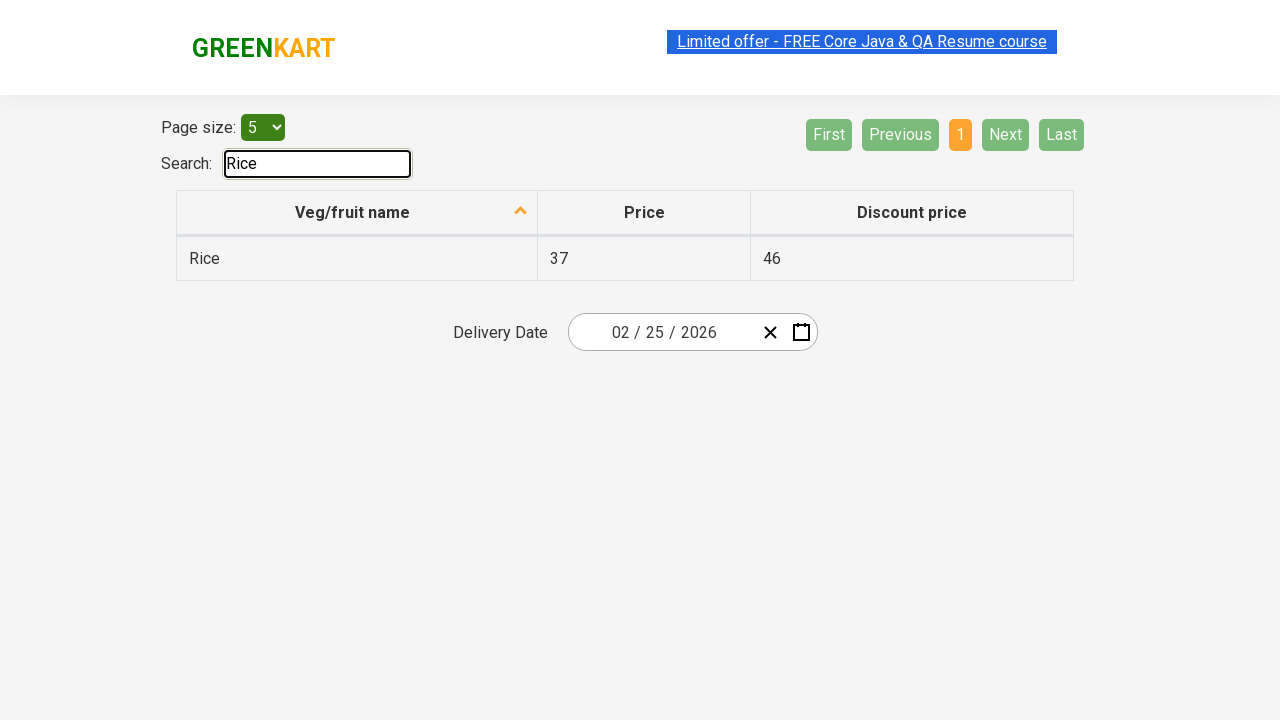

Verified filtered result contains 'Rice': 'Rice'
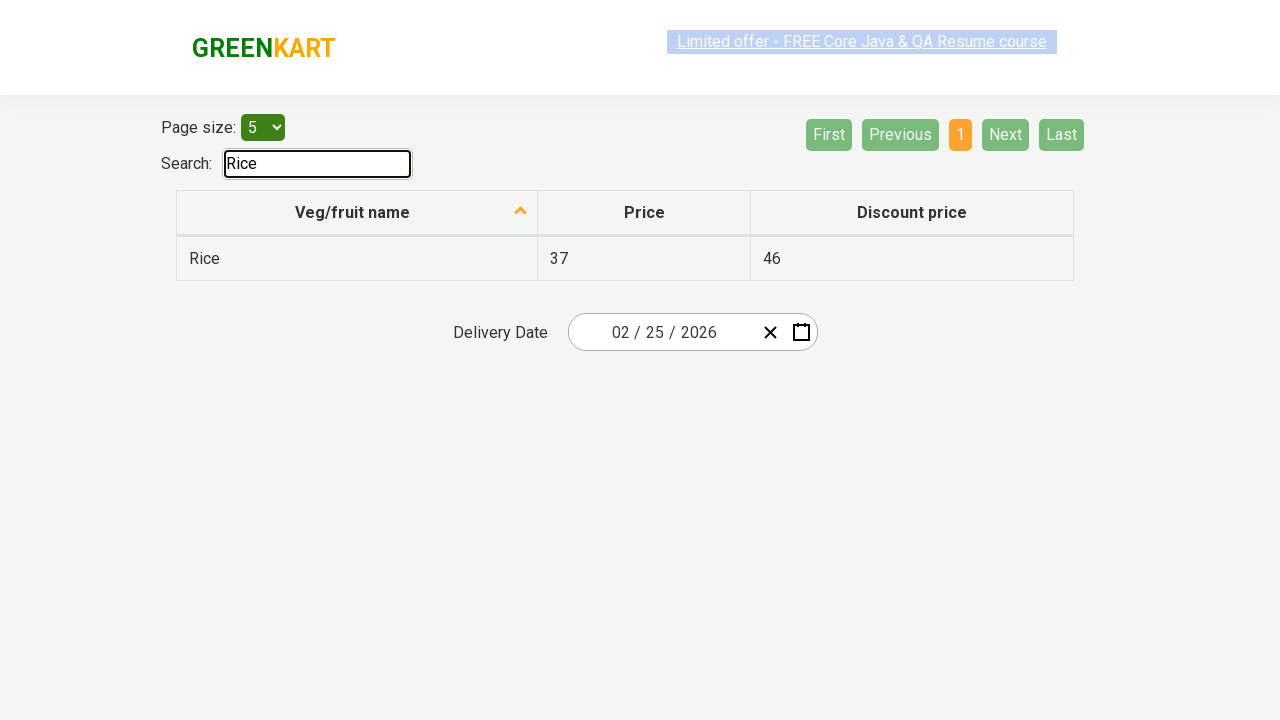

Verified at least one result is shown - found 1 items
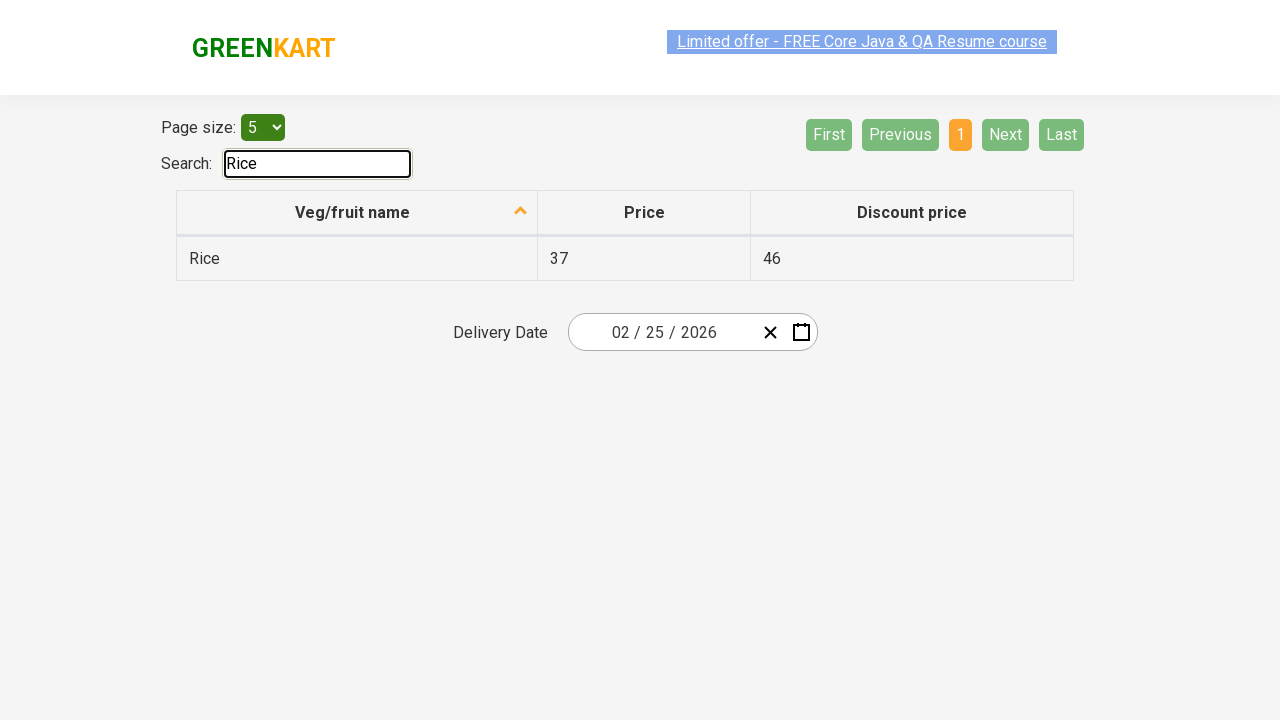

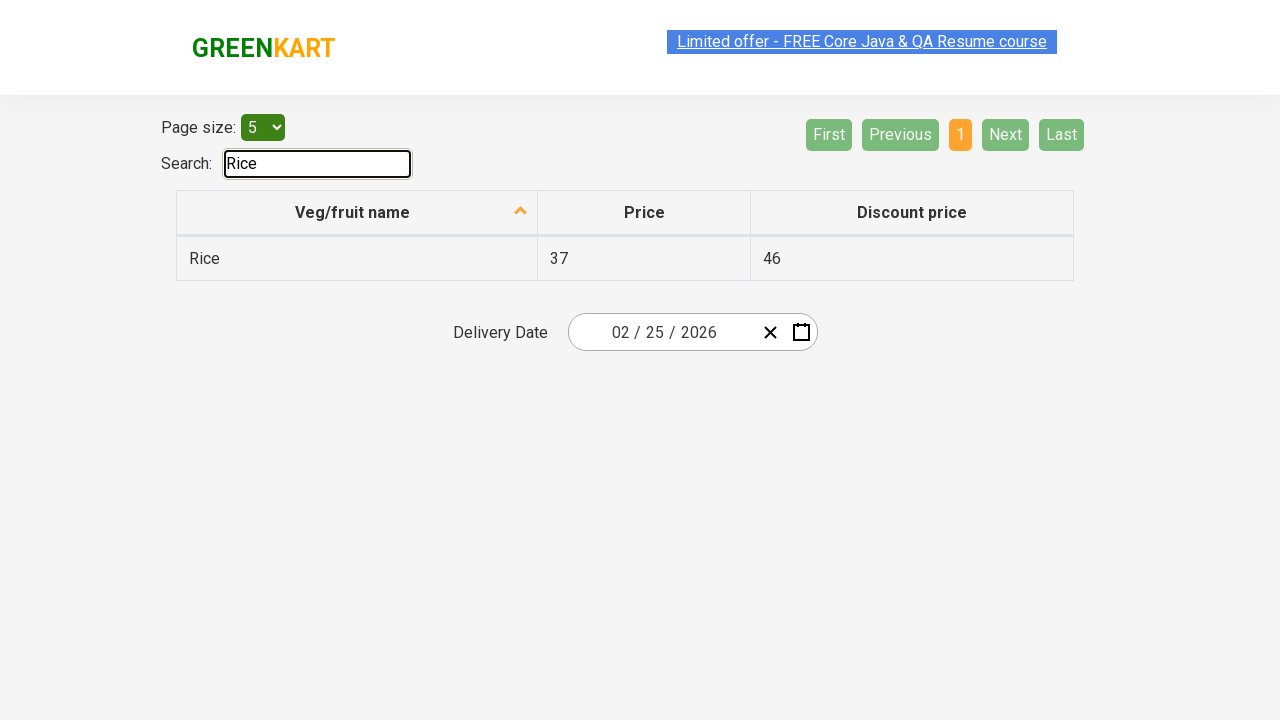